Tests the GreenKart shopping site by searching for products starting with "ca", finding Cauliflower in the results, and clicking its add to cart button

Starting URL: https://rahulshettyacademy.com/seleniumPractise/#/

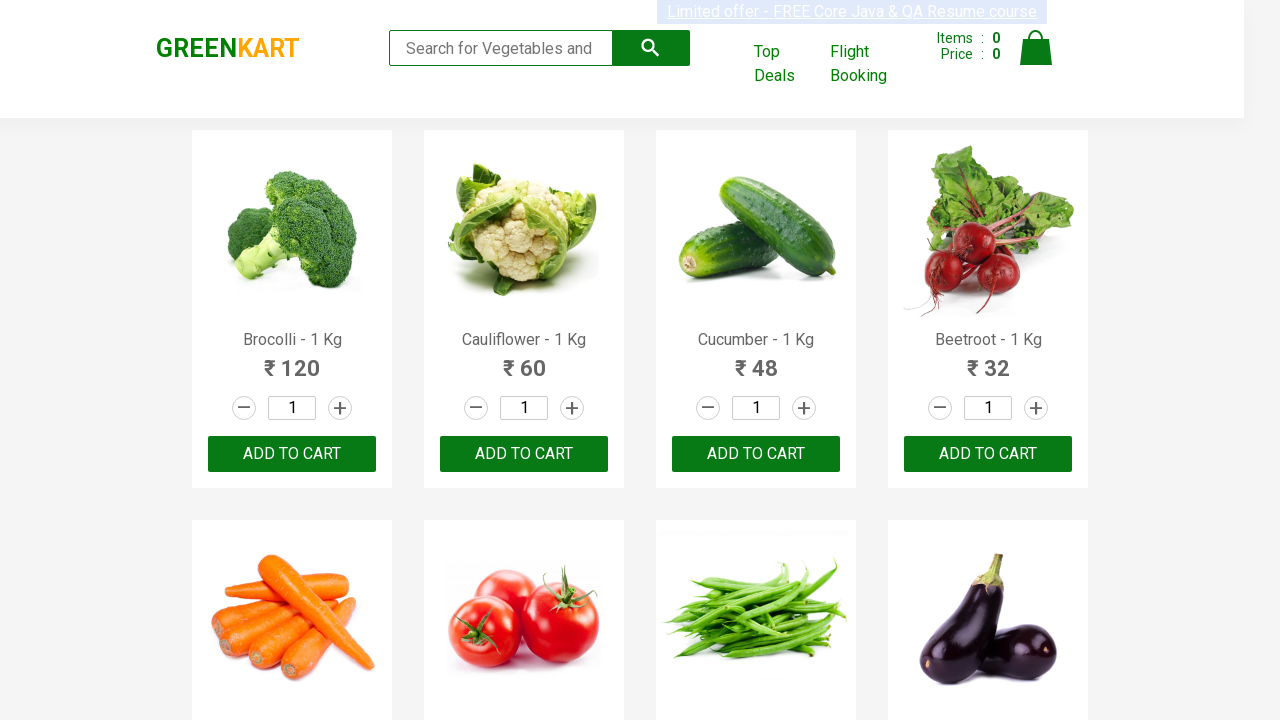

Filled search box with 'ca' to filter products on .search-keyword
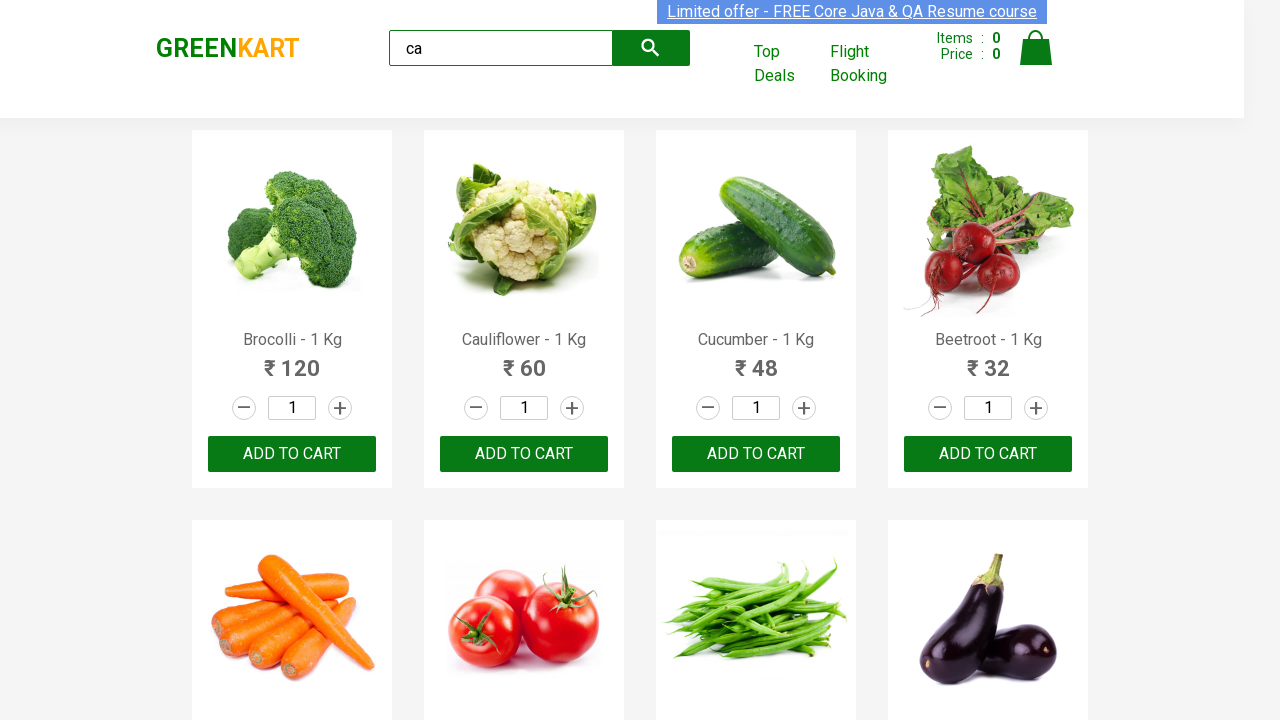

Waited for products to filter and load
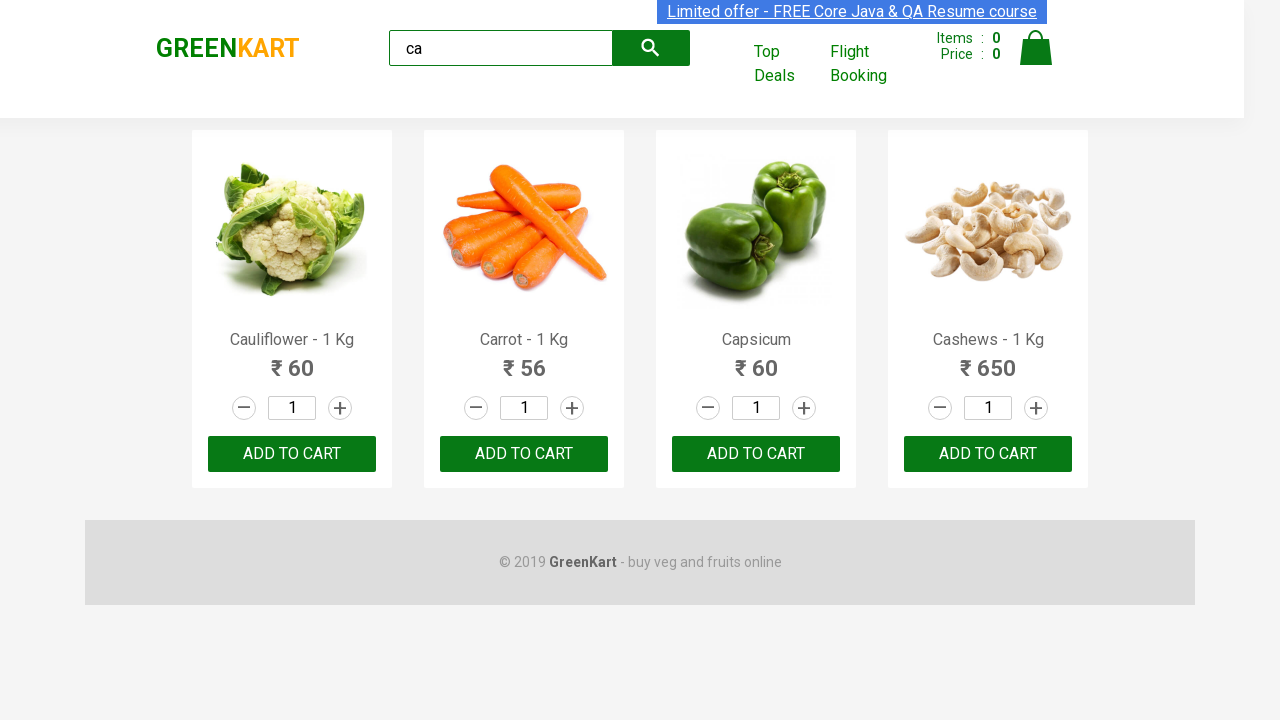

Located all products on the page
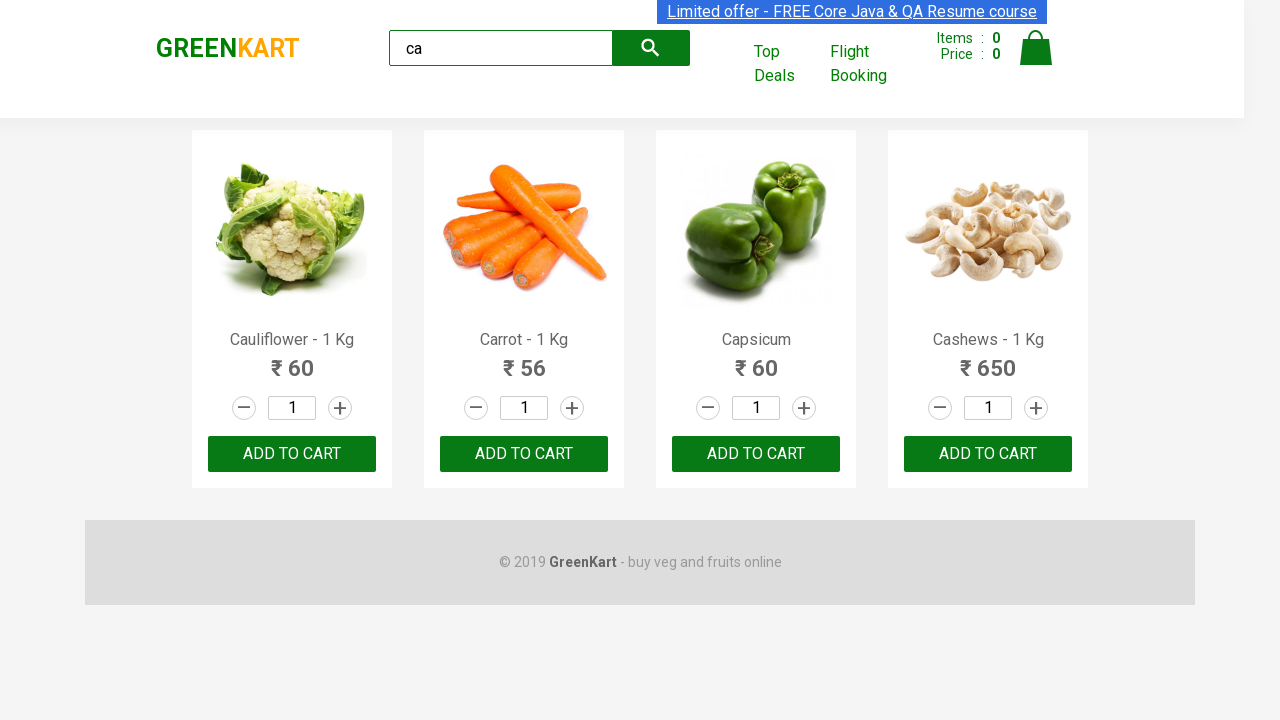

Found Cauliflower in search results and clicked its add to cart button at (292, 454) on .products .product >> nth=0 >> button
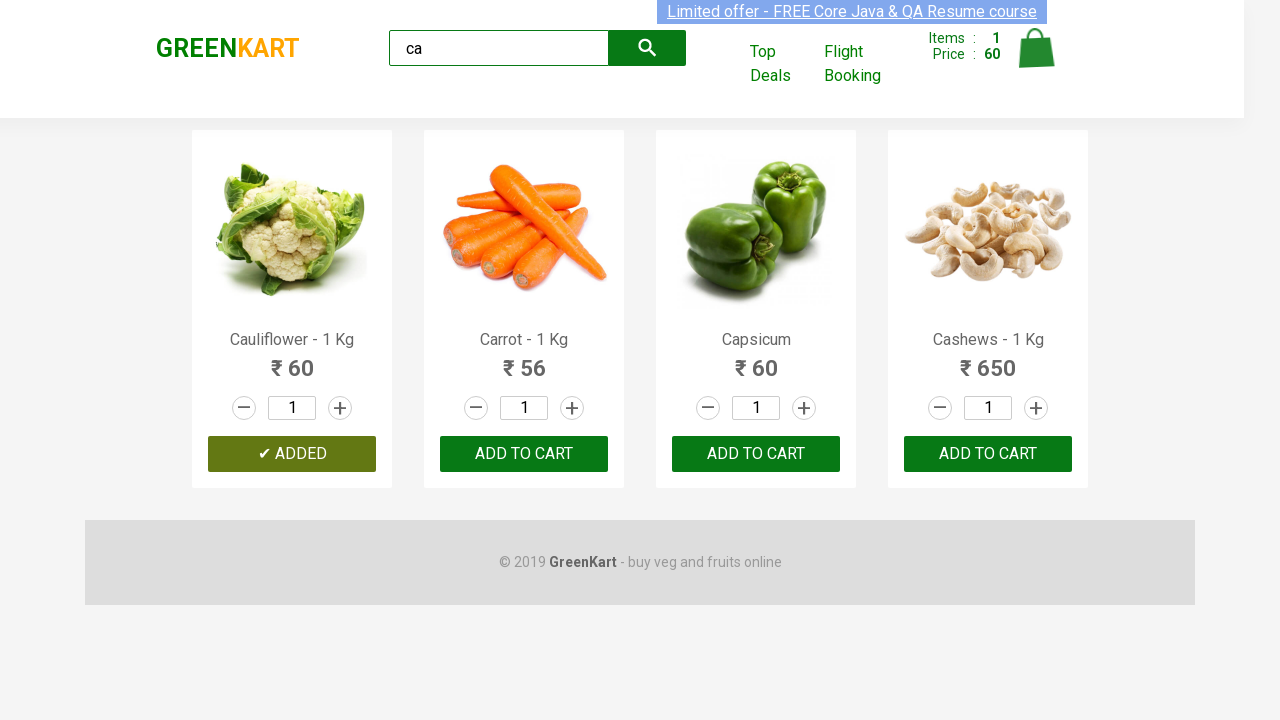

Waited for brand element to be present on the page
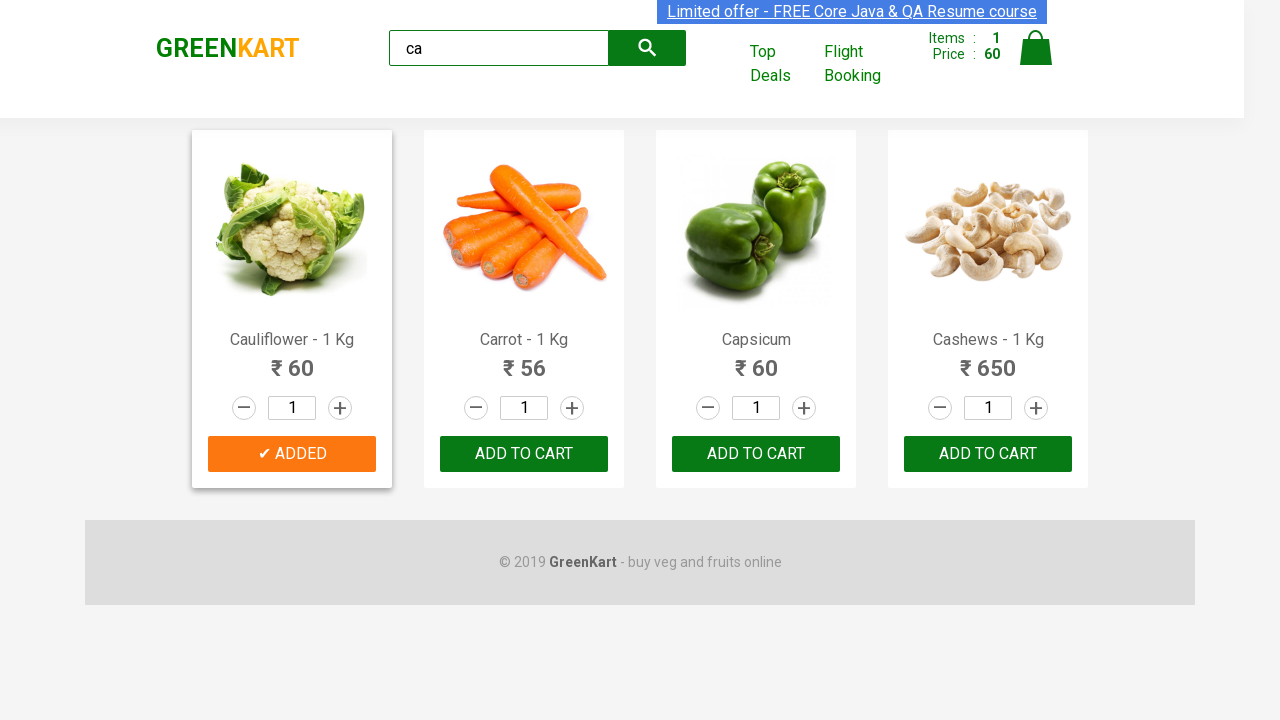

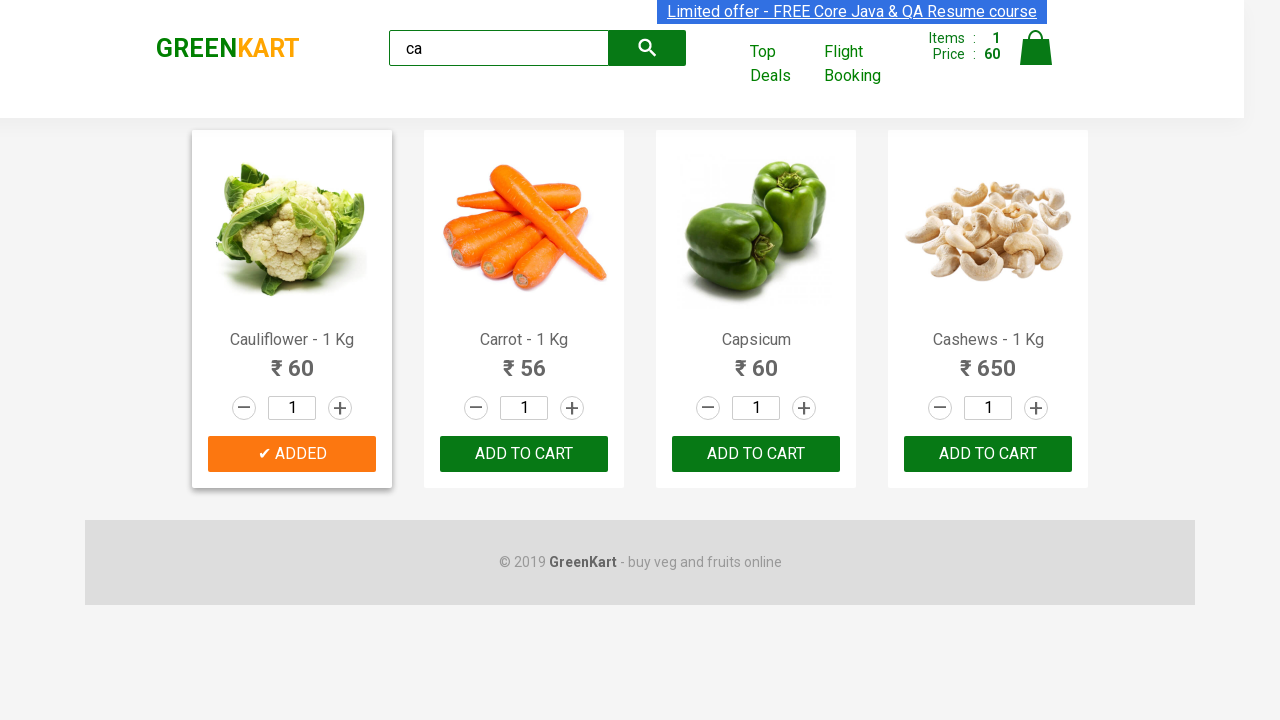